Tests that entering correct number with trailing space does not allow proceeding

Starting URL: https://b2c.pampadu.ru/index.html#49a973bd-2d7c-4b9b-9c28-d986d7757983

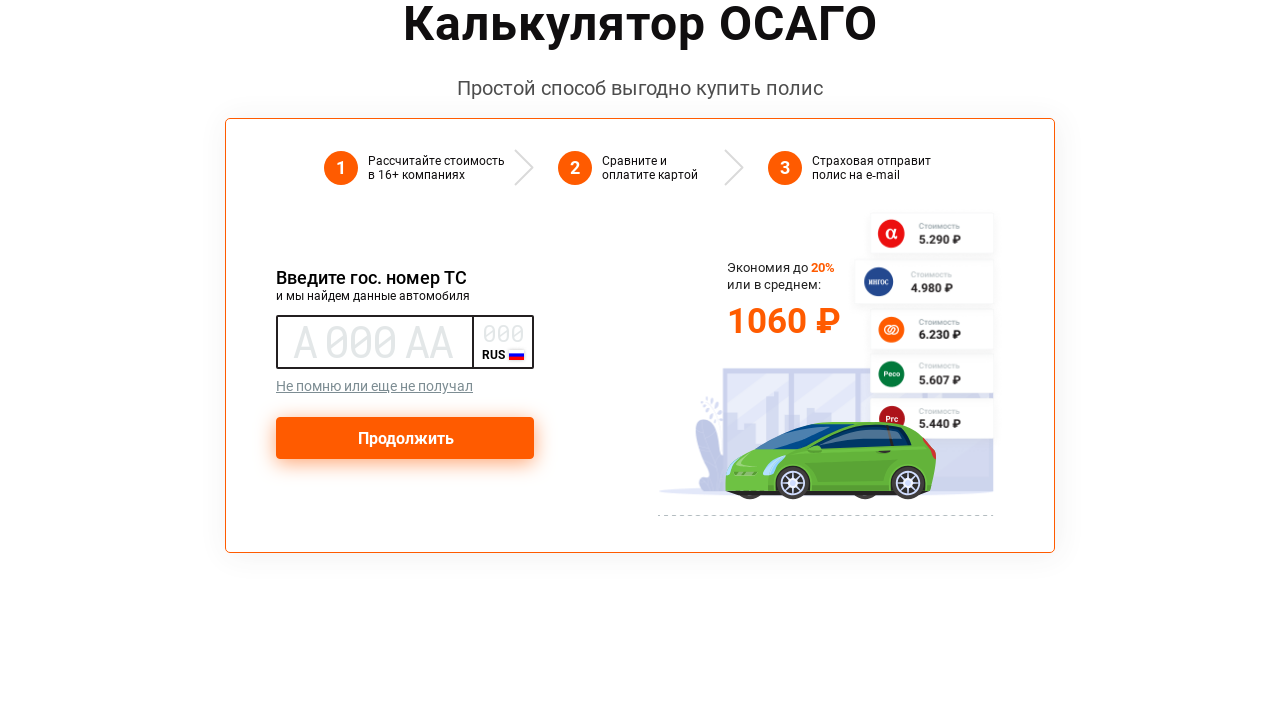

Filled input field with correct number followed by trailing space: 'х947се790 ' on //*[@id="app"]/div/div/div[2]/div/div[3]/div/div[1]/div/div/div[1]/input
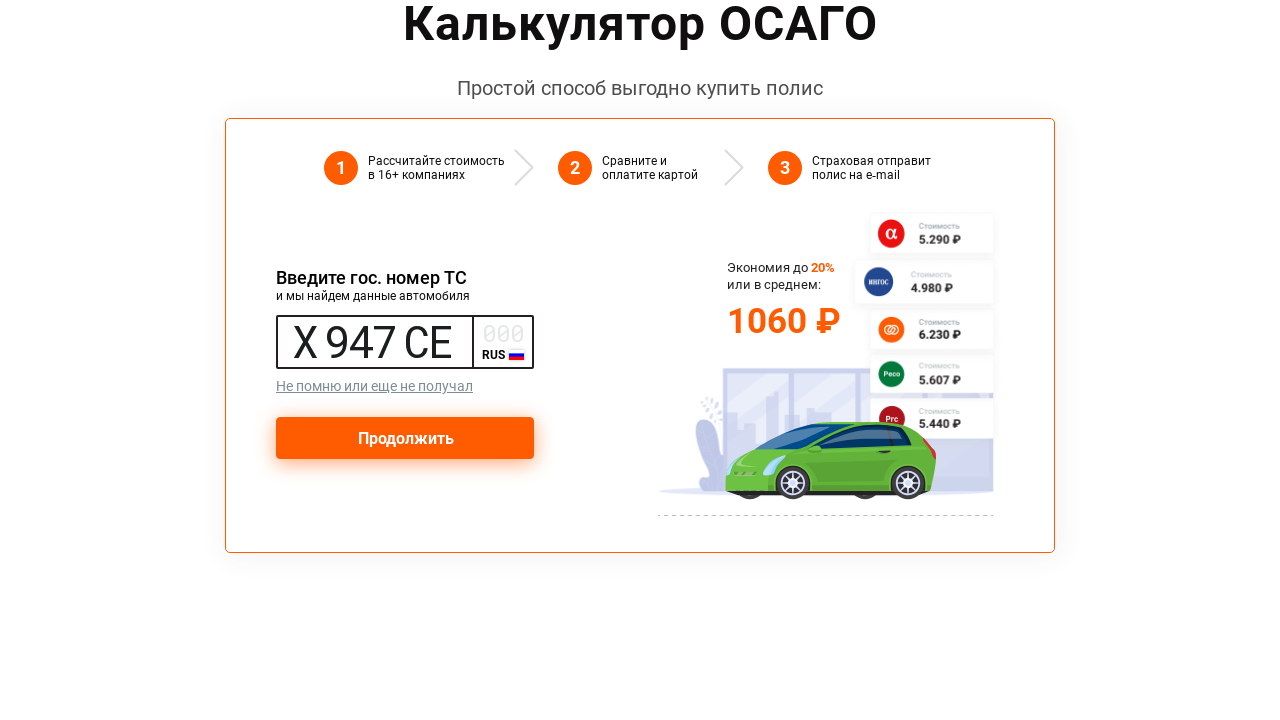

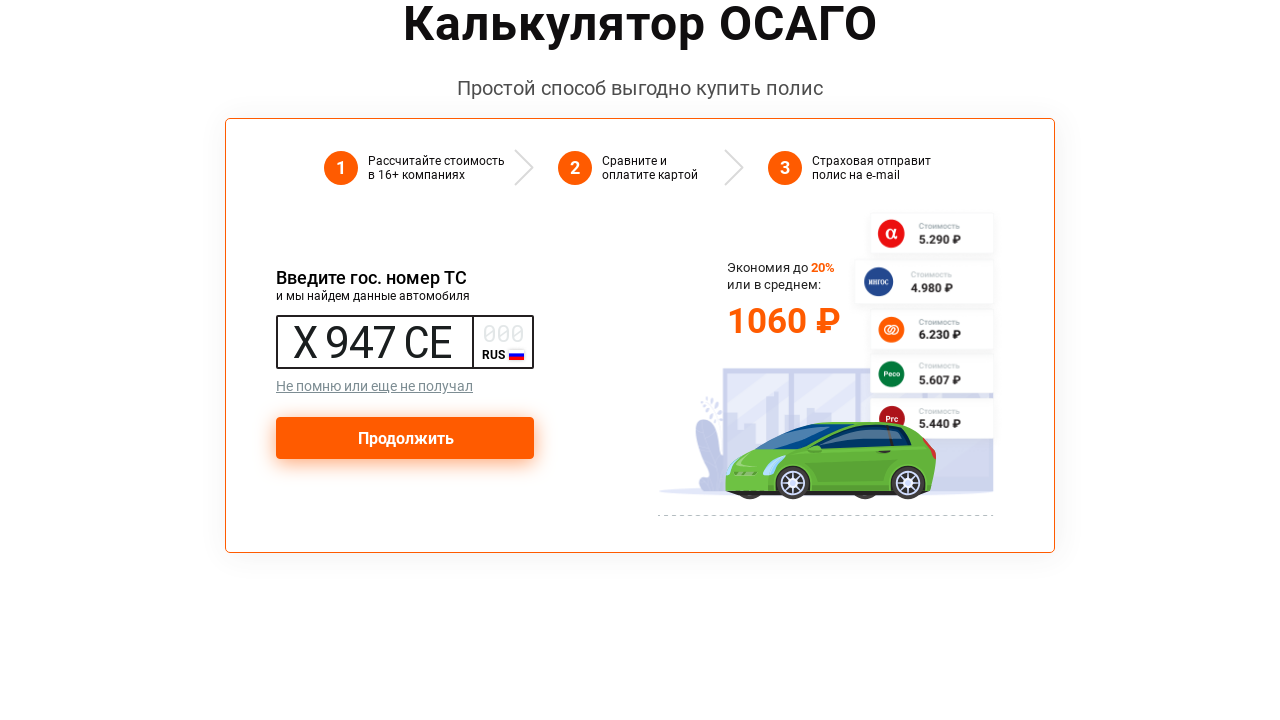